Tests that clicking the Instagram social link opens a new page with an Instagram URL

Starting URL: https://www.npu.cz

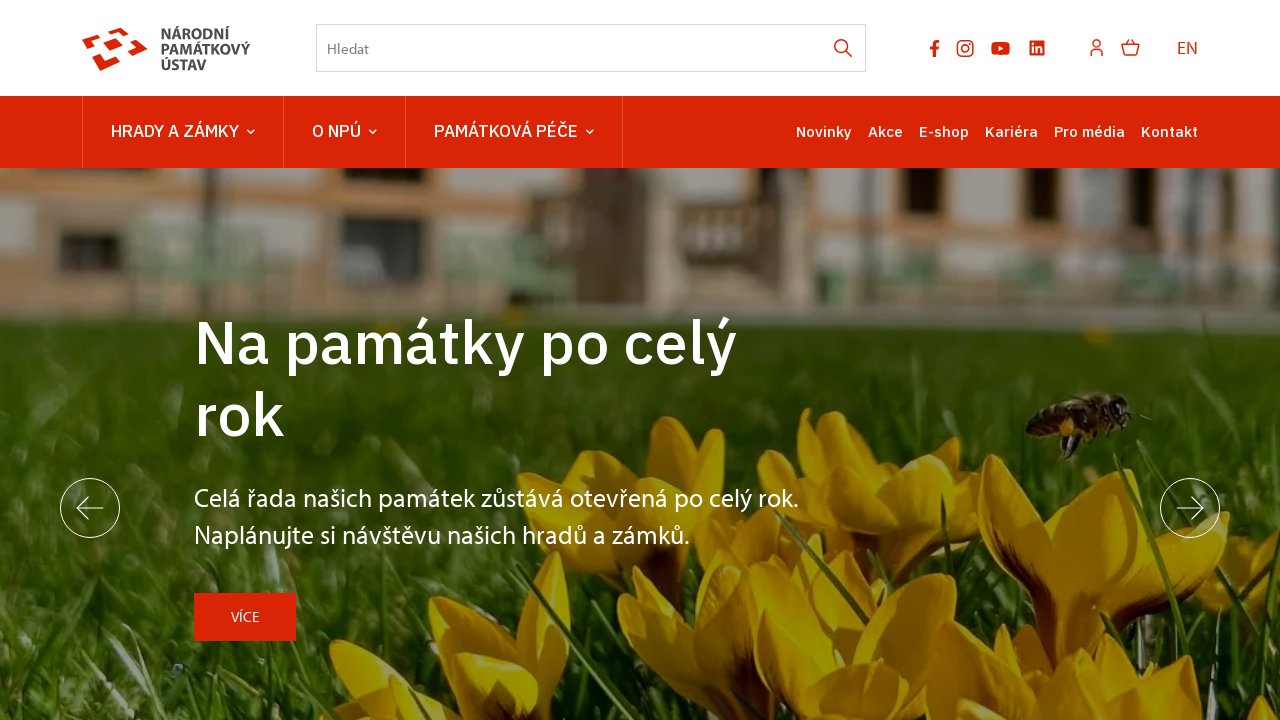

Located Instagram social link in social media section
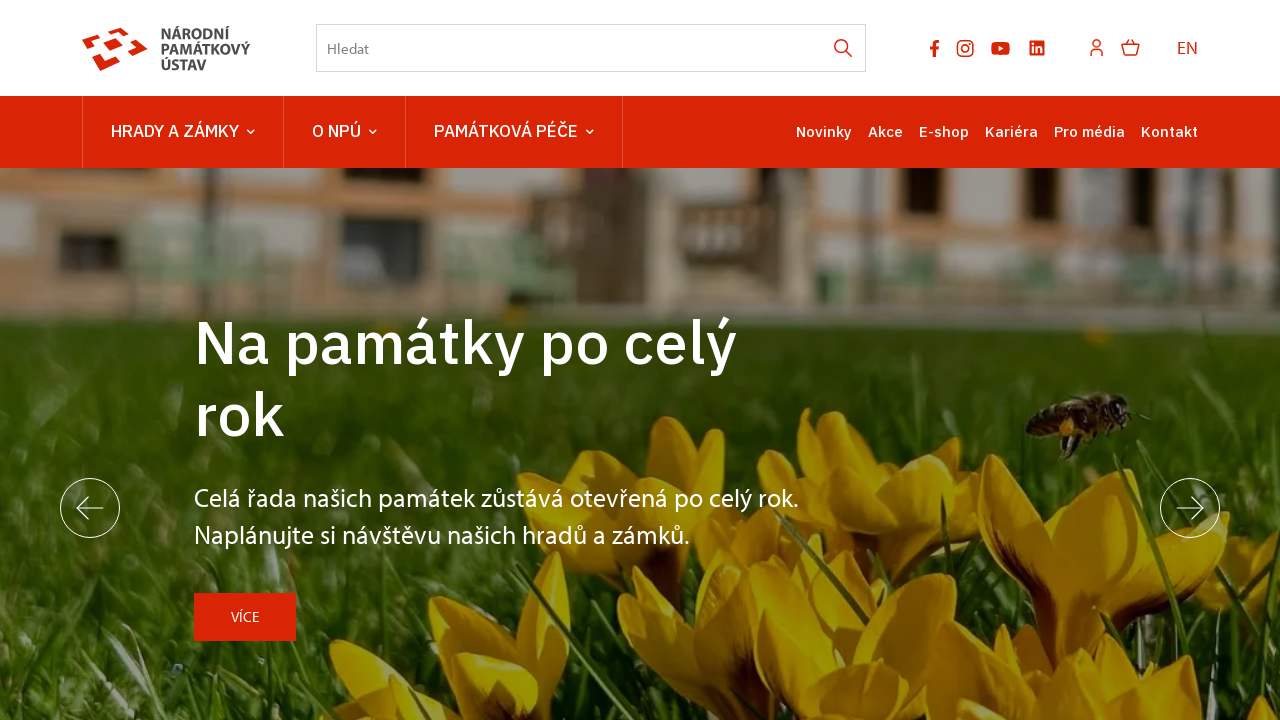

Clicked Instagram social link and new page opened at (965, 48) on ul.socials li.socials-item a[href*="instagram.com"]
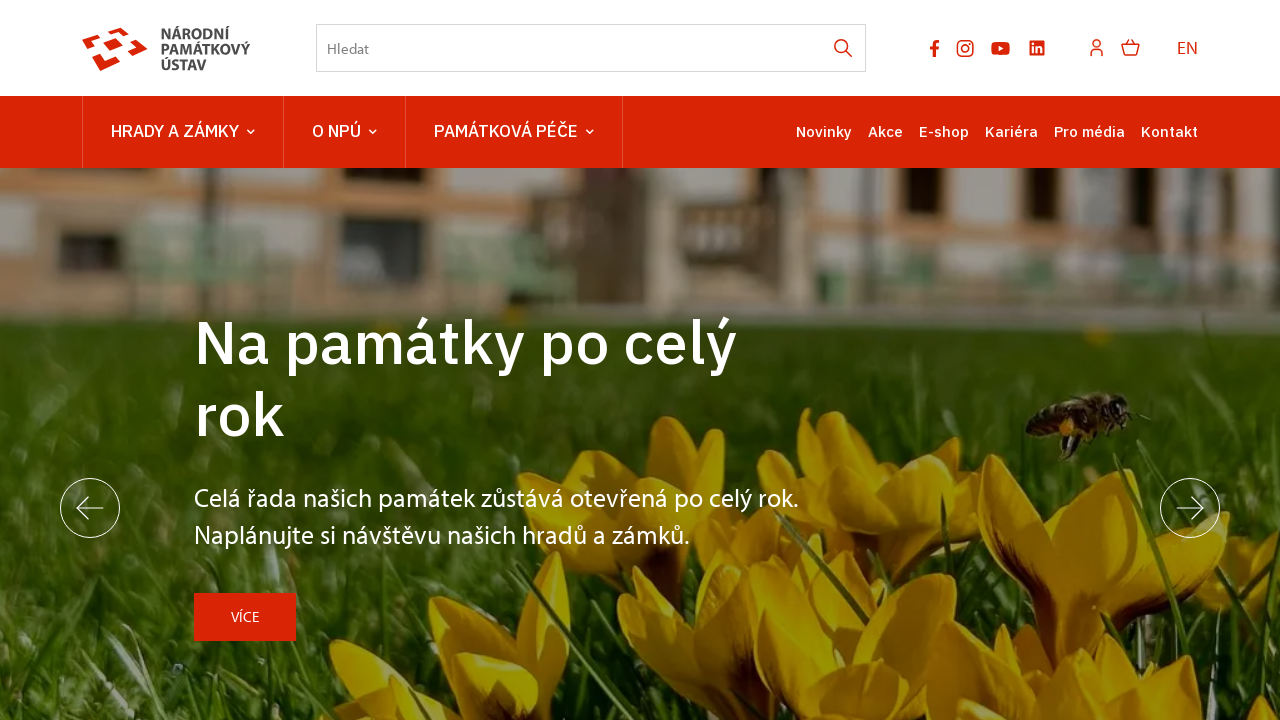

Captured new Instagram page instance
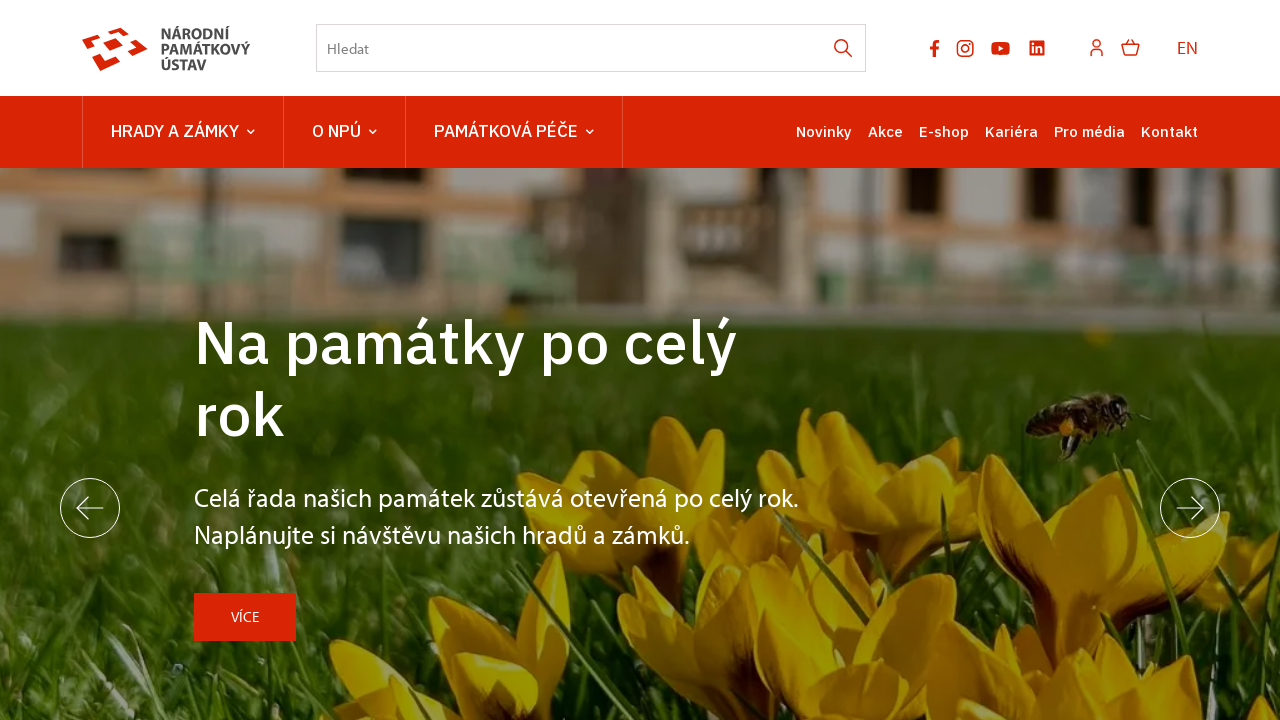

Instagram page loaded successfully
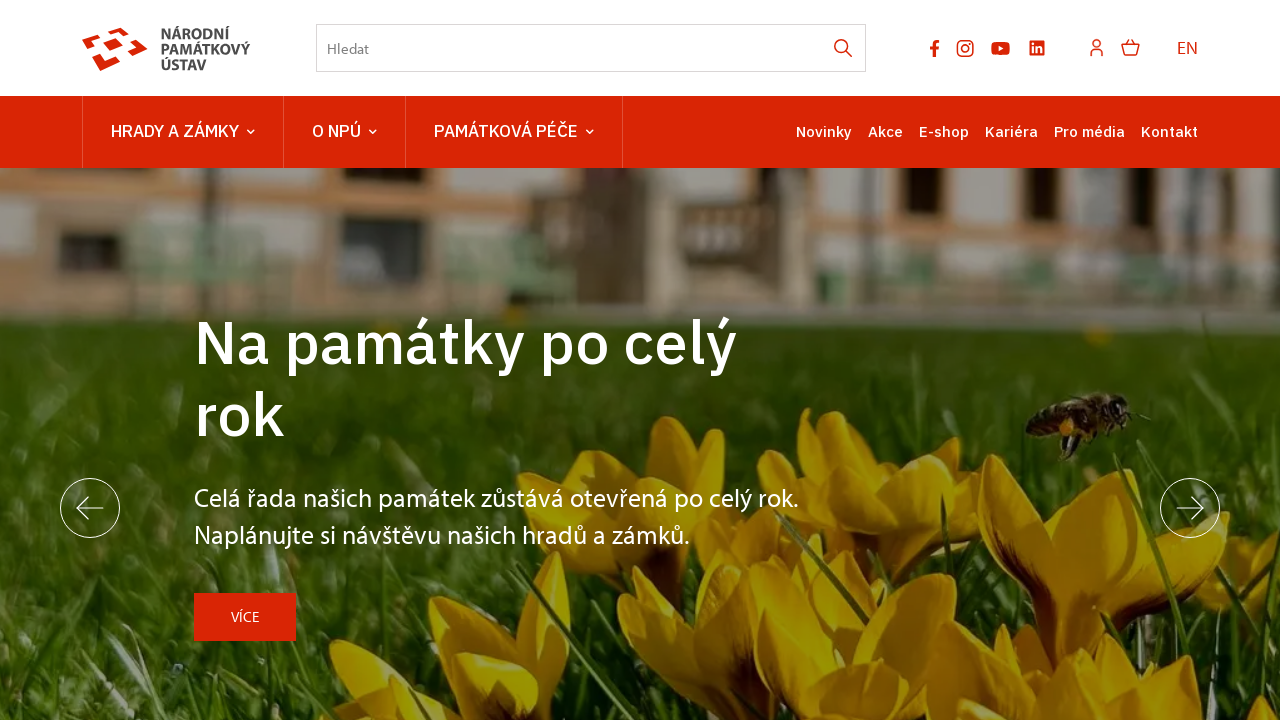

Closed Instagram page
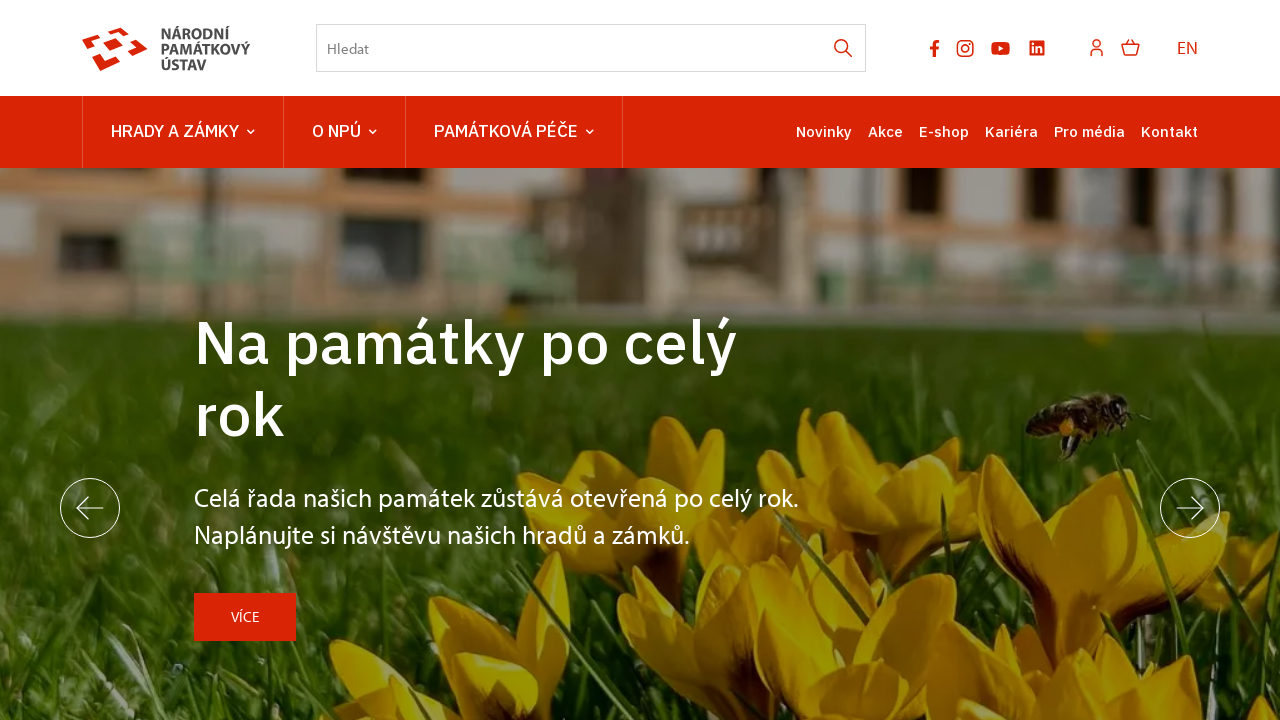

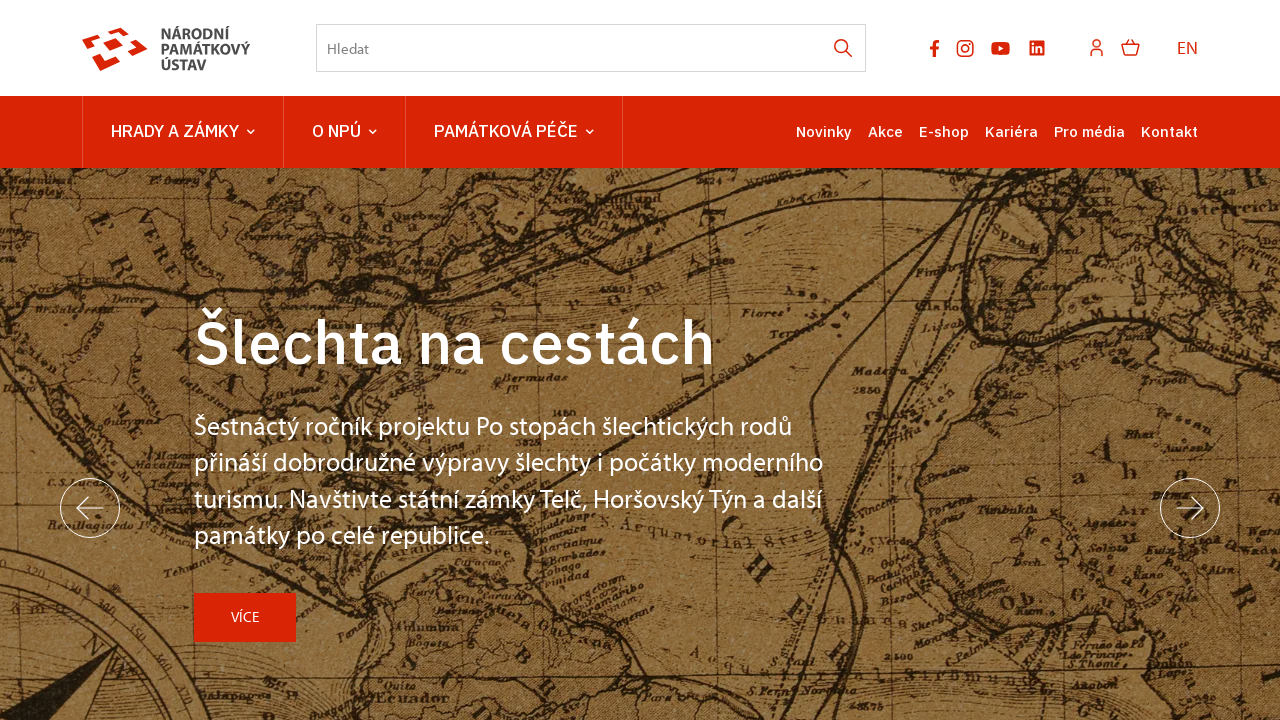